Tests the World Weather website search functionality by entering a city name in the search field and submitting the search, then verifying that weather forecast results are displayed.

Starting URL: https://worldweather.wmo.int/en/home.html

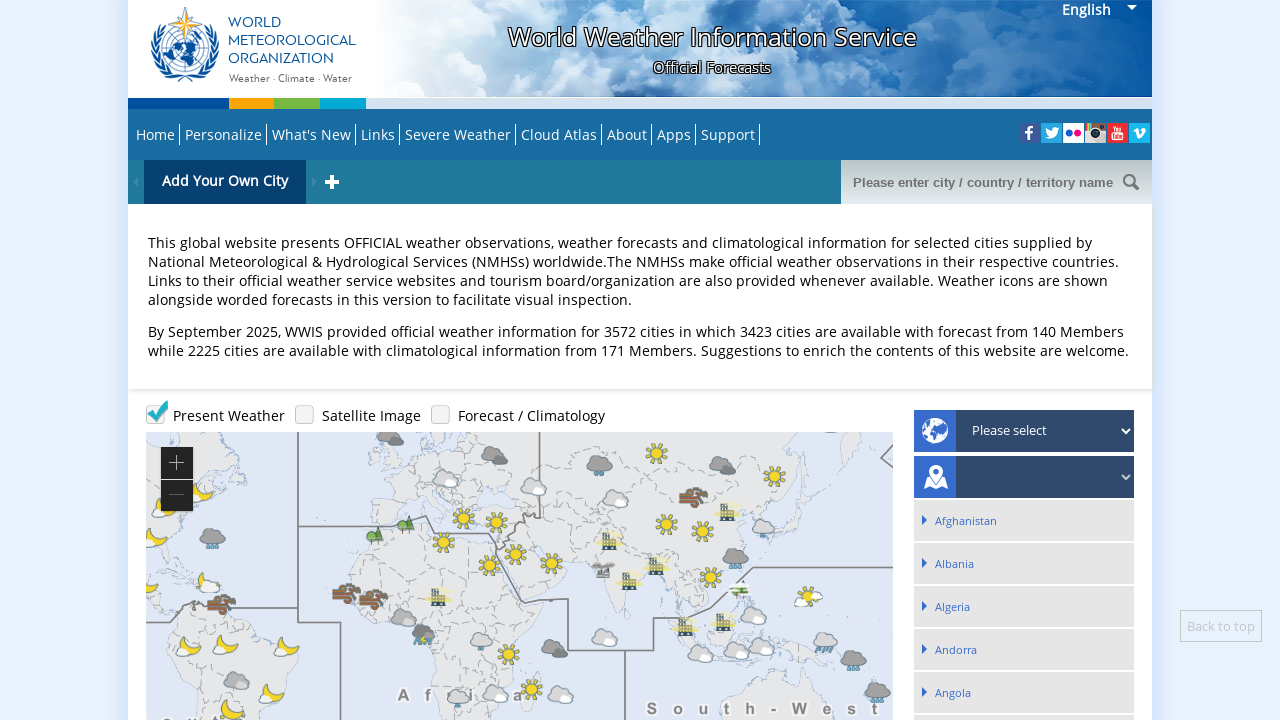

Search box selector is available on the page
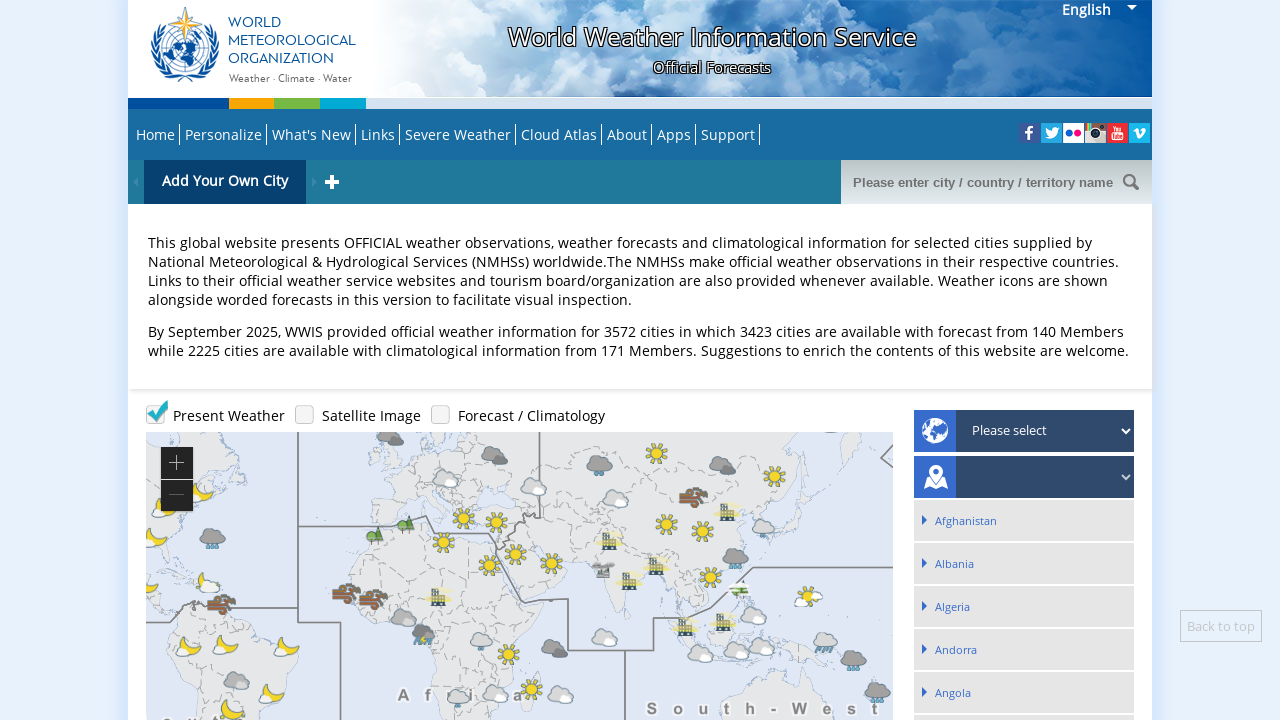

Entered 'Lagos, Nigeria' in the search field on #q_search
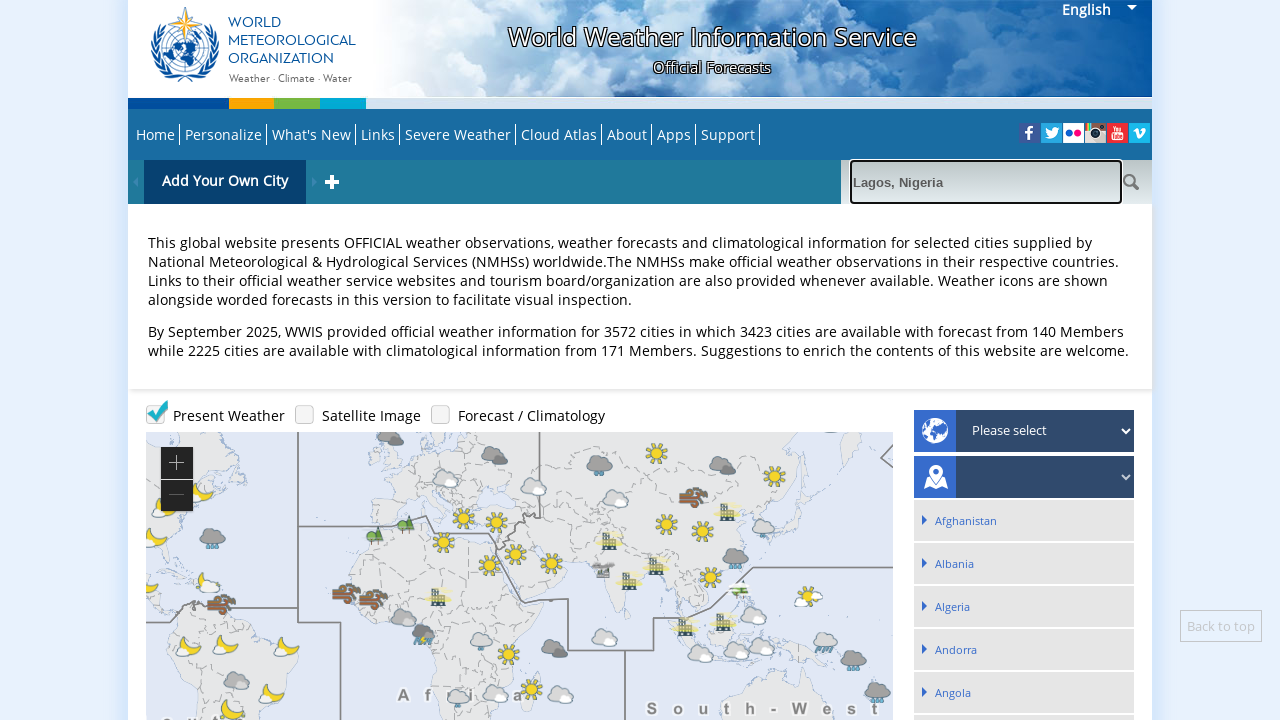

Clicked the search submit button at (1131, 182) on input.top_searchbox_submit
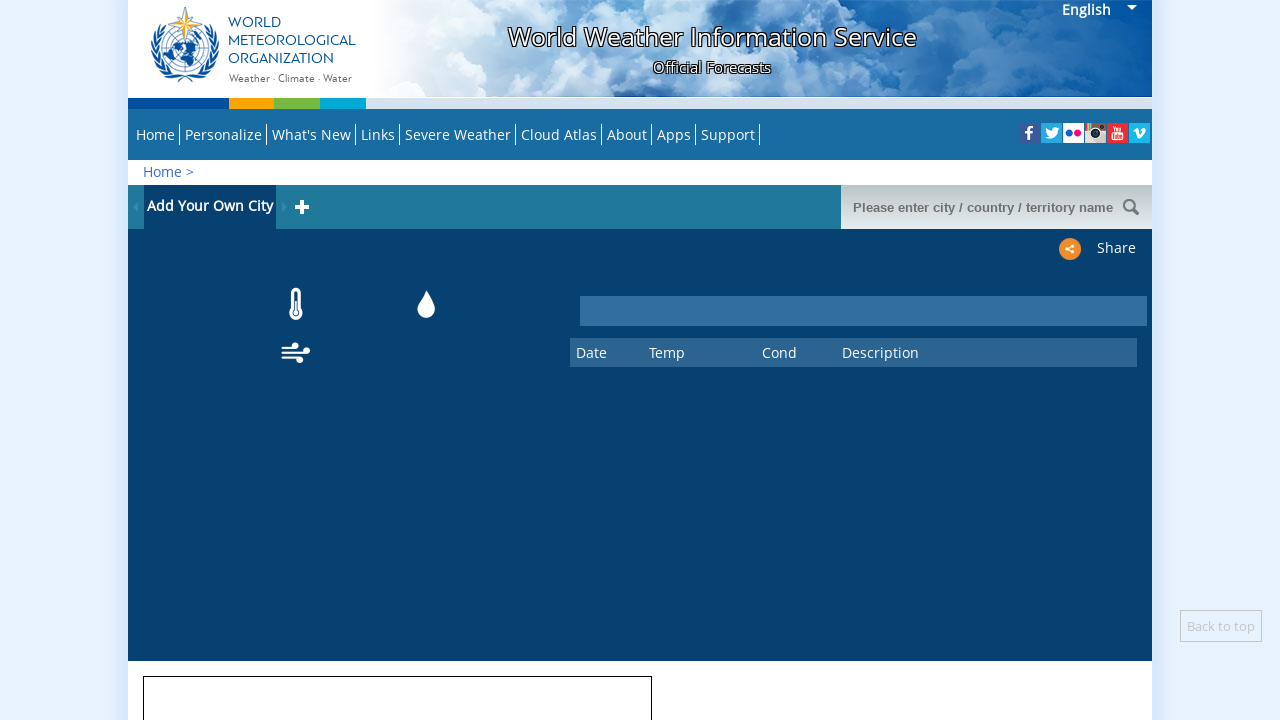

Weather forecast date results loaded
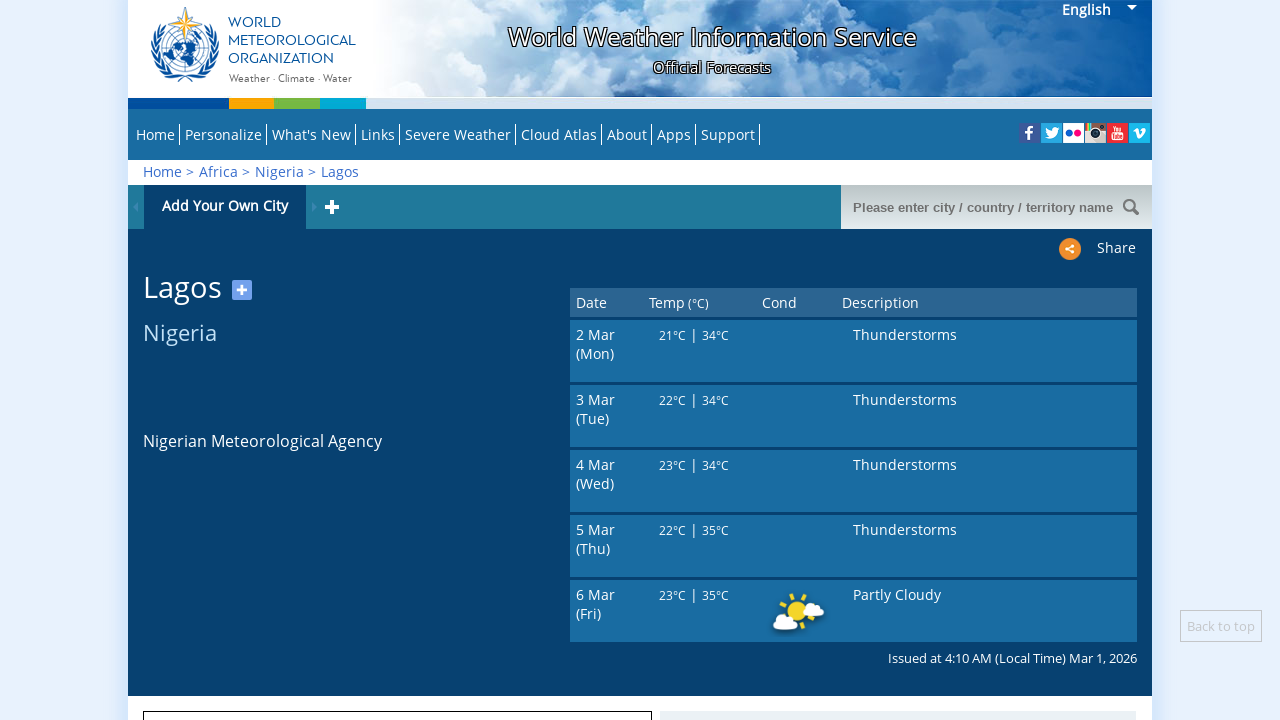

Weather forecast descriptions are displayed
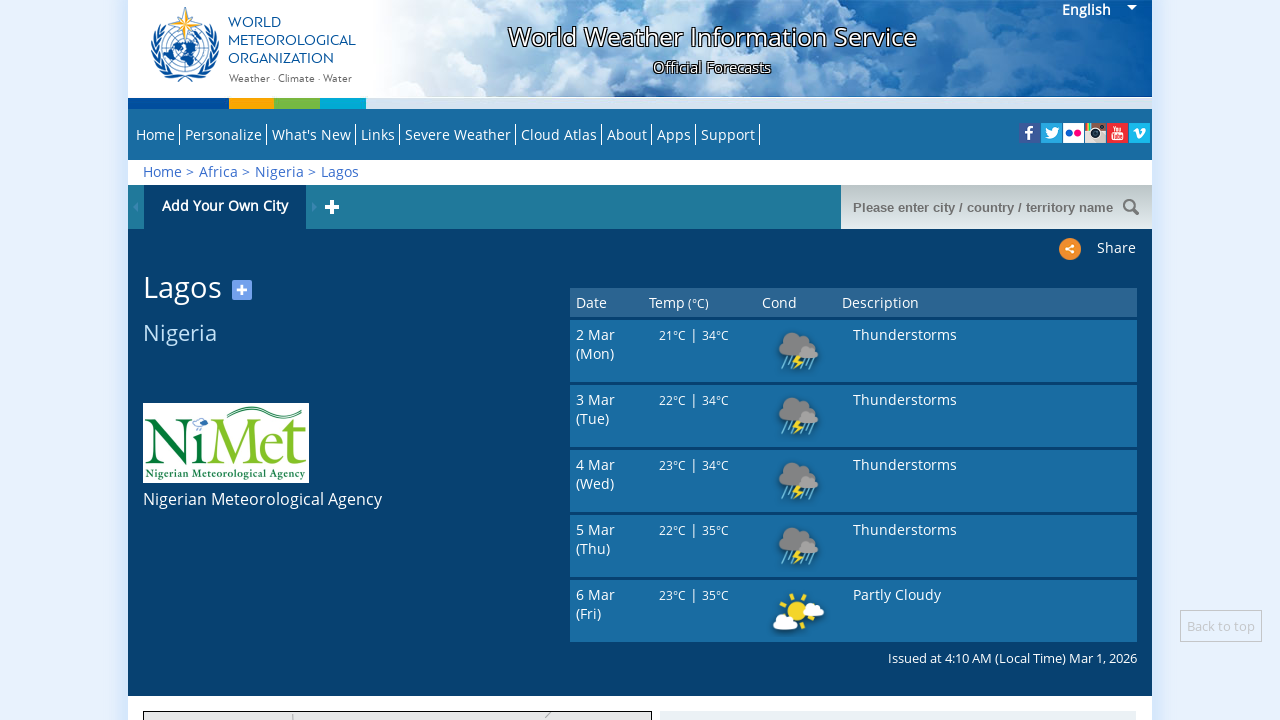

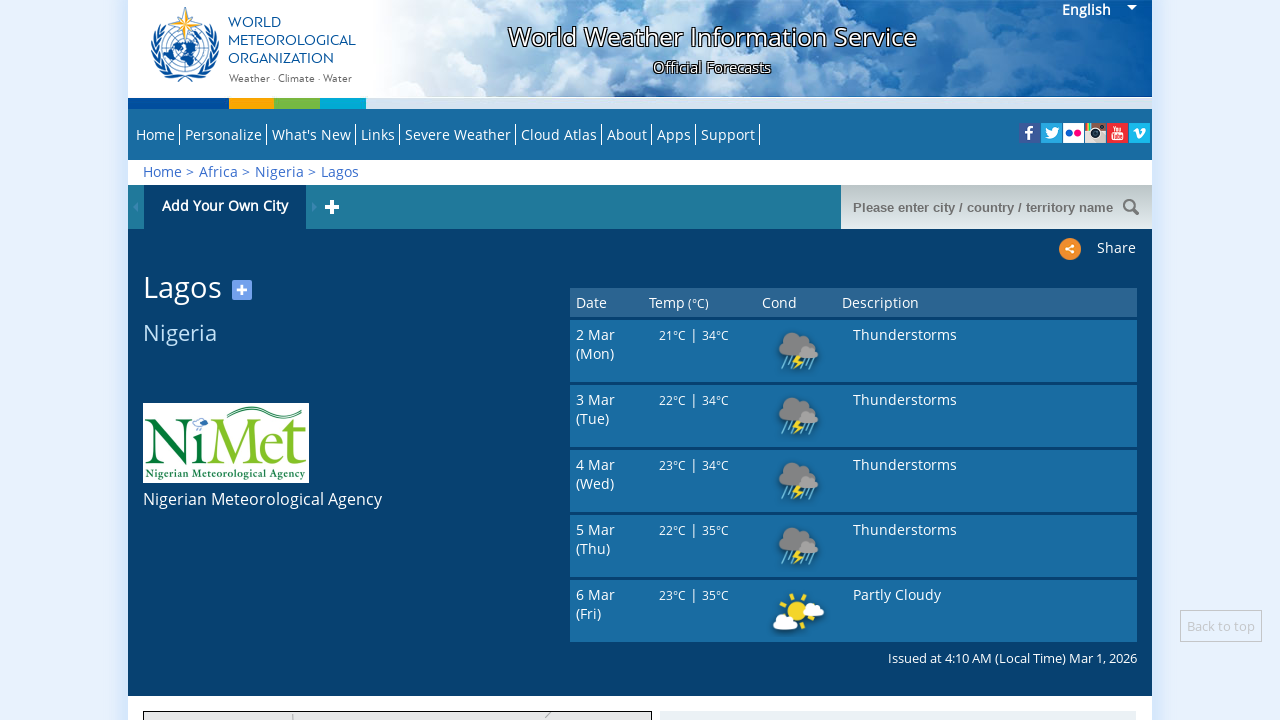